Navigates to the Playwright documentation site, clicks the "Get started" link, and verifies the Installation heading is visible

Starting URL: https://playwright.dev/

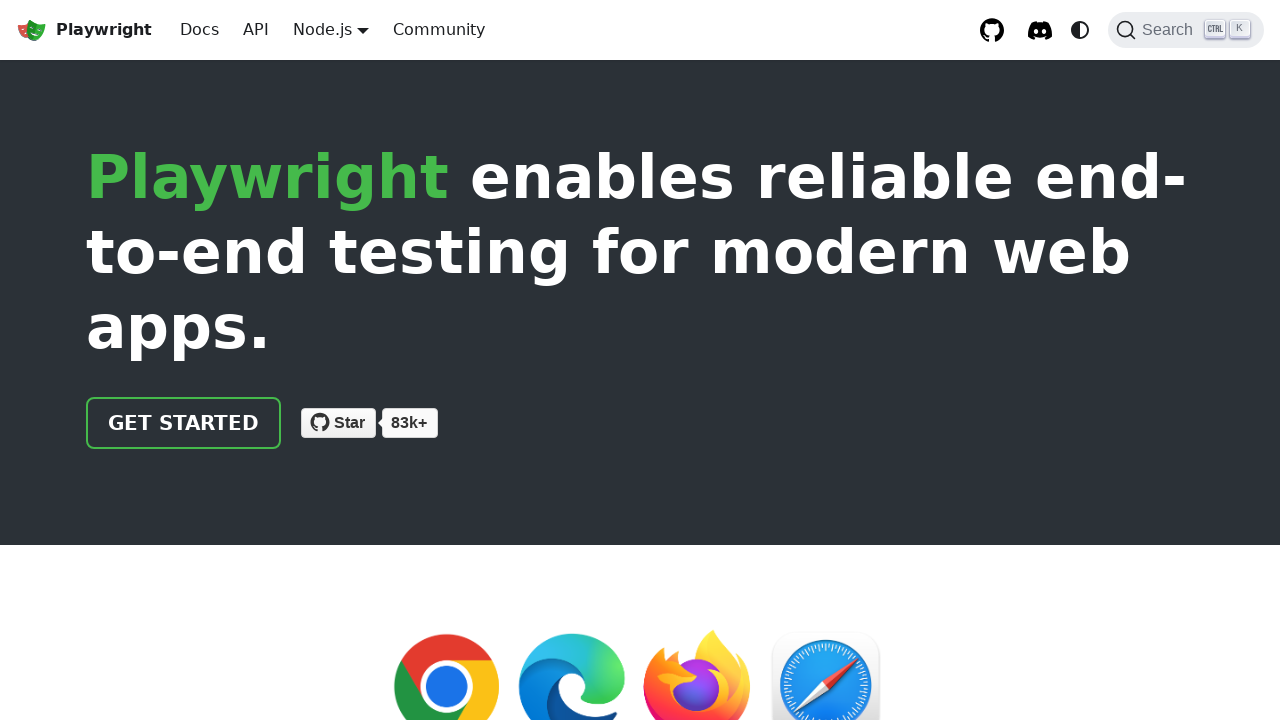

Waited for page to fully load
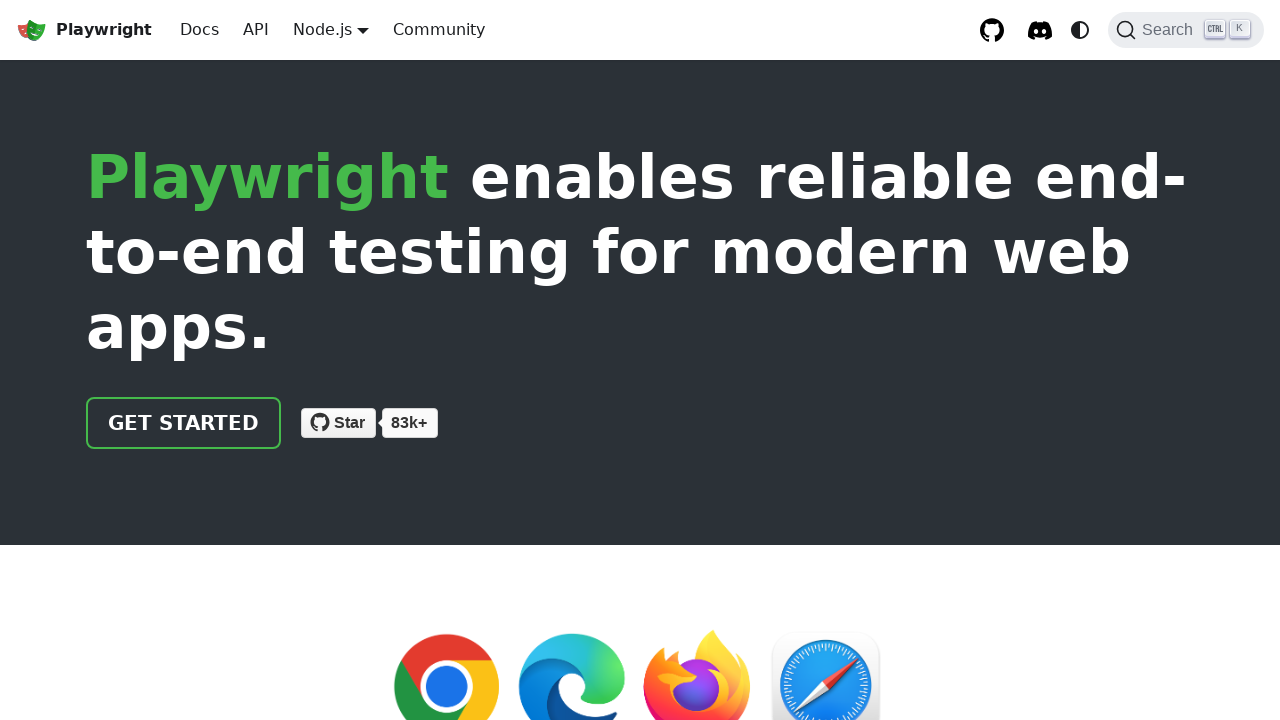

Clicked the 'Get started' link at (184, 423) on internal:role=link[name="Get started"i]
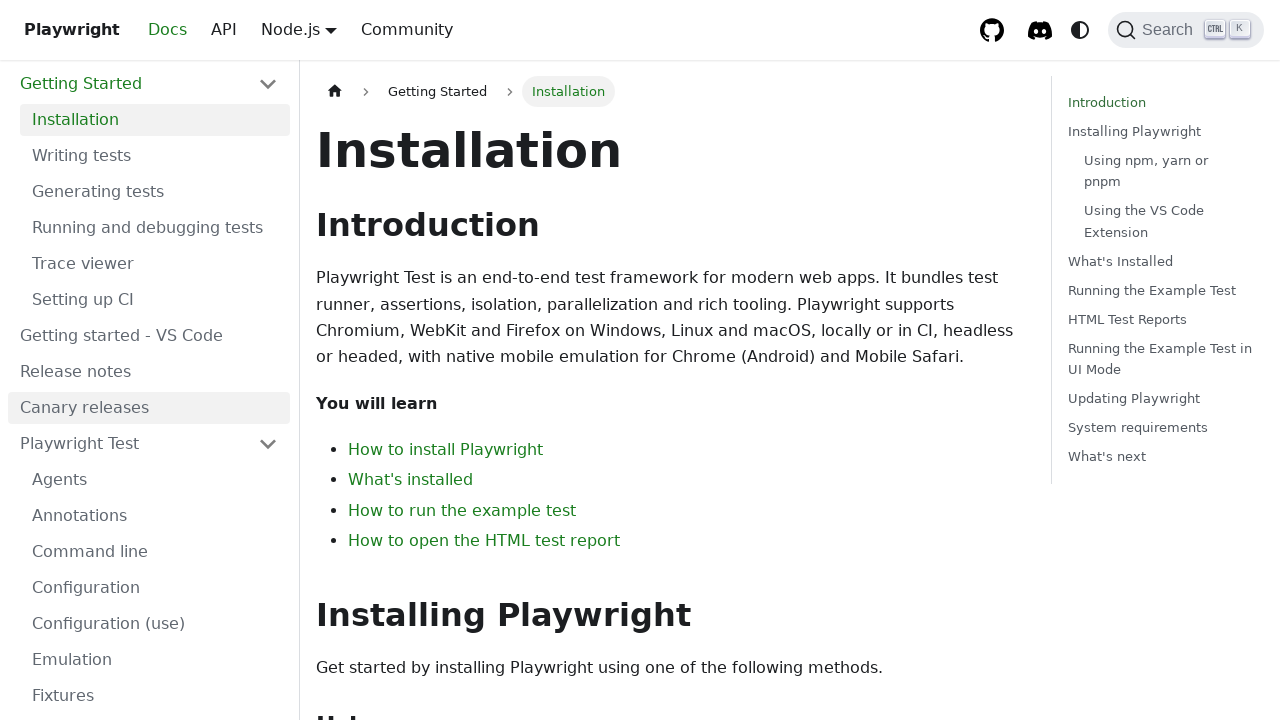

Verified the Installation heading is visible
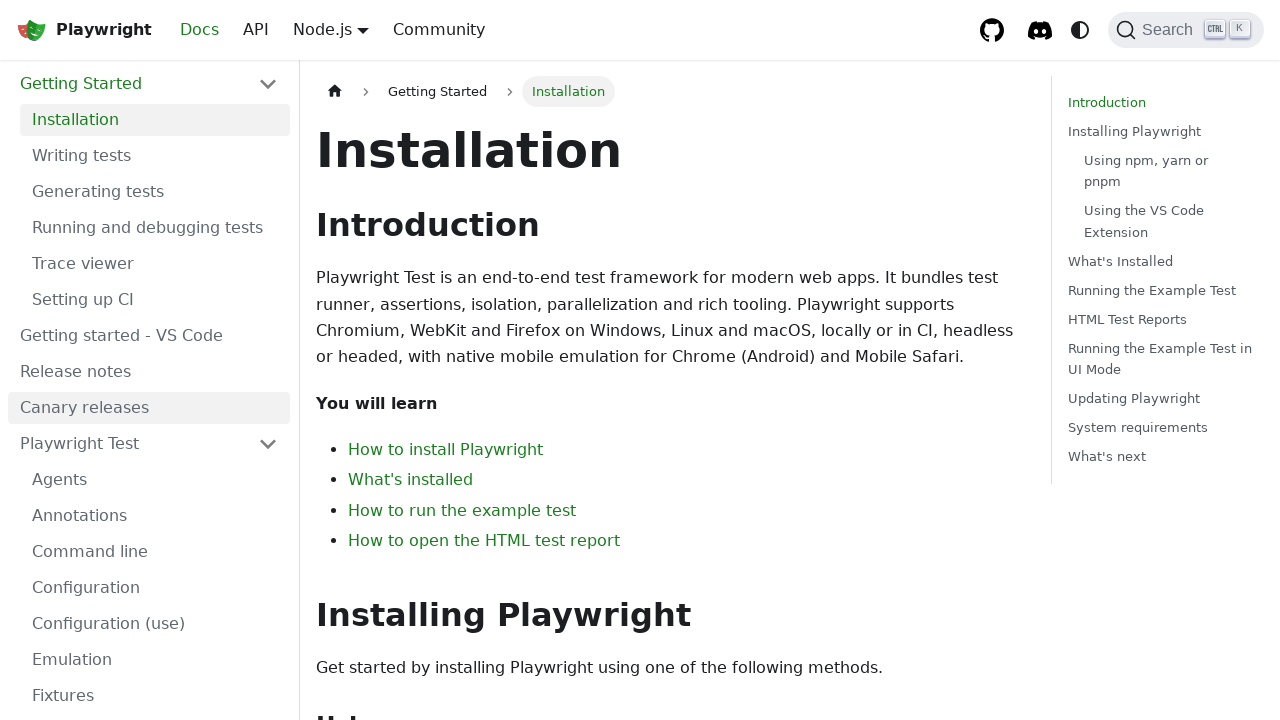

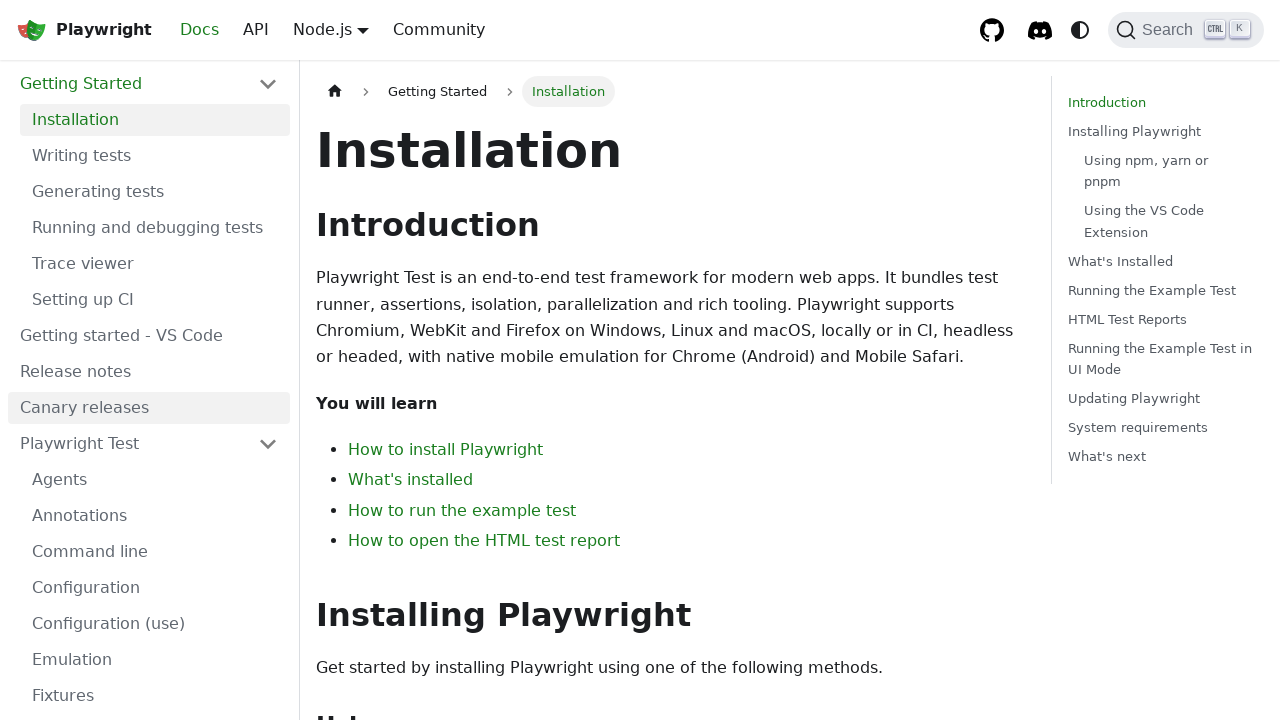